Tests radio button selection by randomly clicking one of the available radio buttons

Starting URL: https://codenboxautomationlab.com/practice/

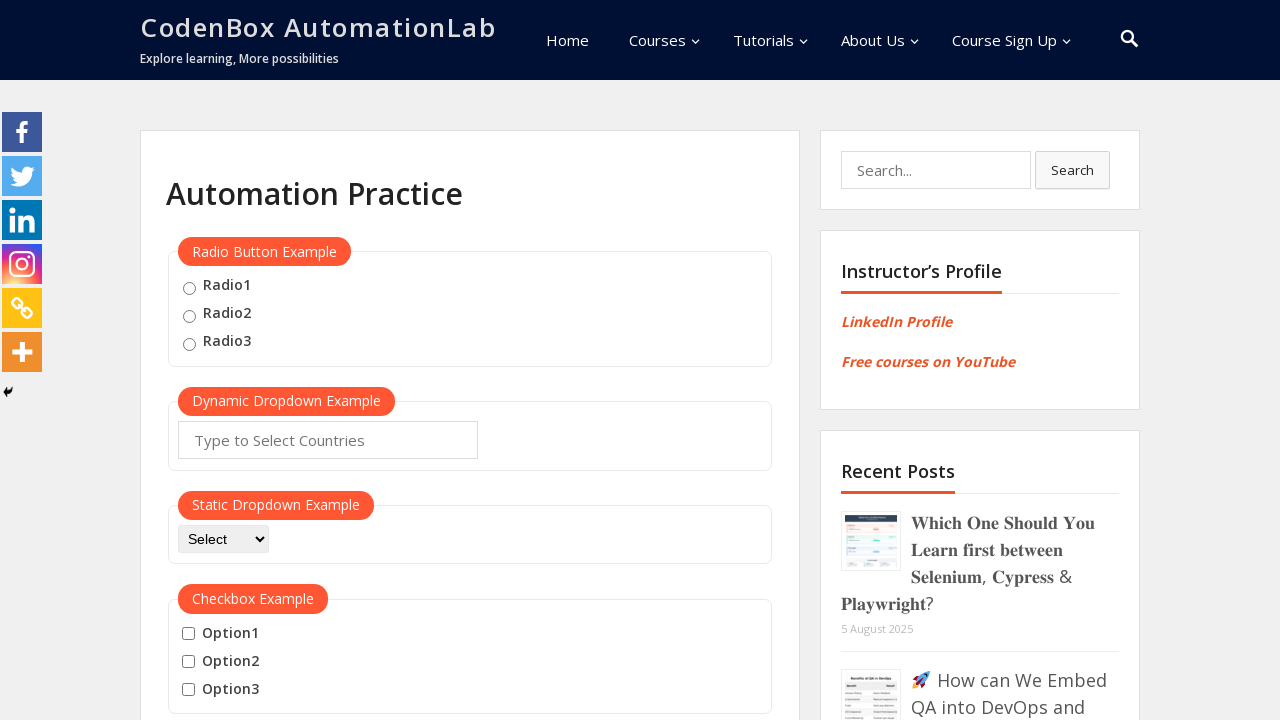

Located all available radio buttons on the page
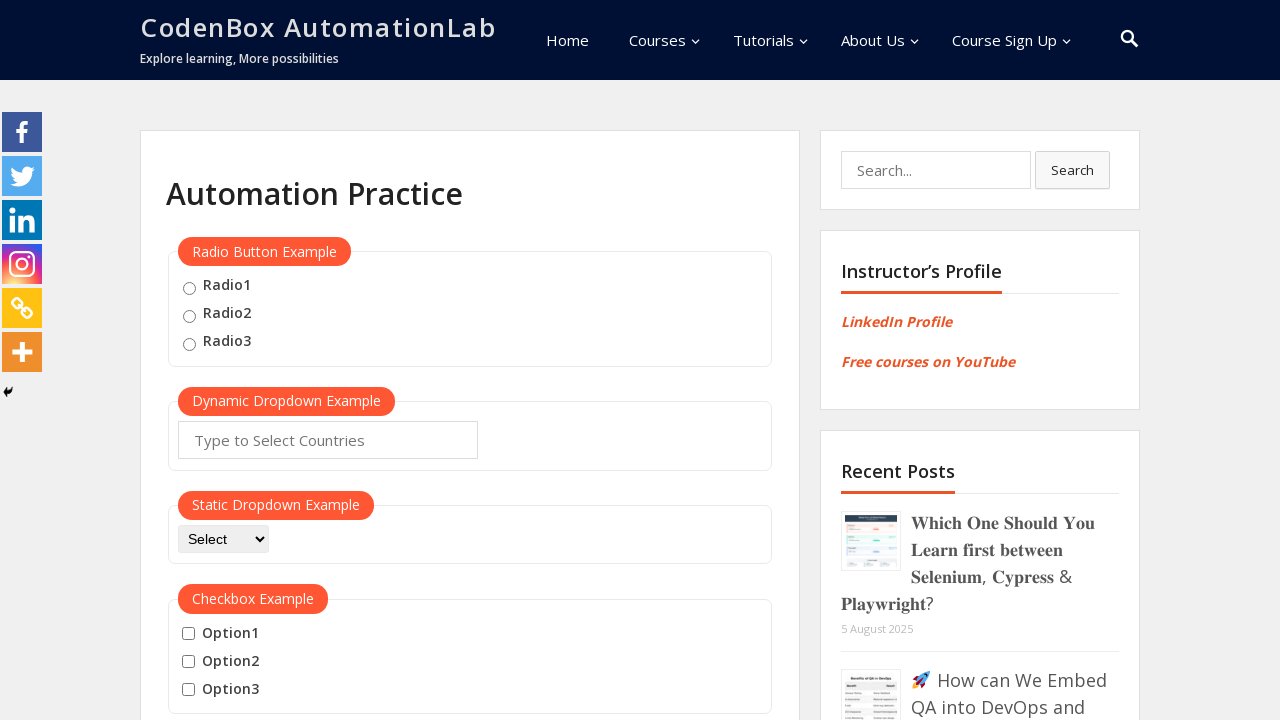

Generated random index 0 to select a radio button
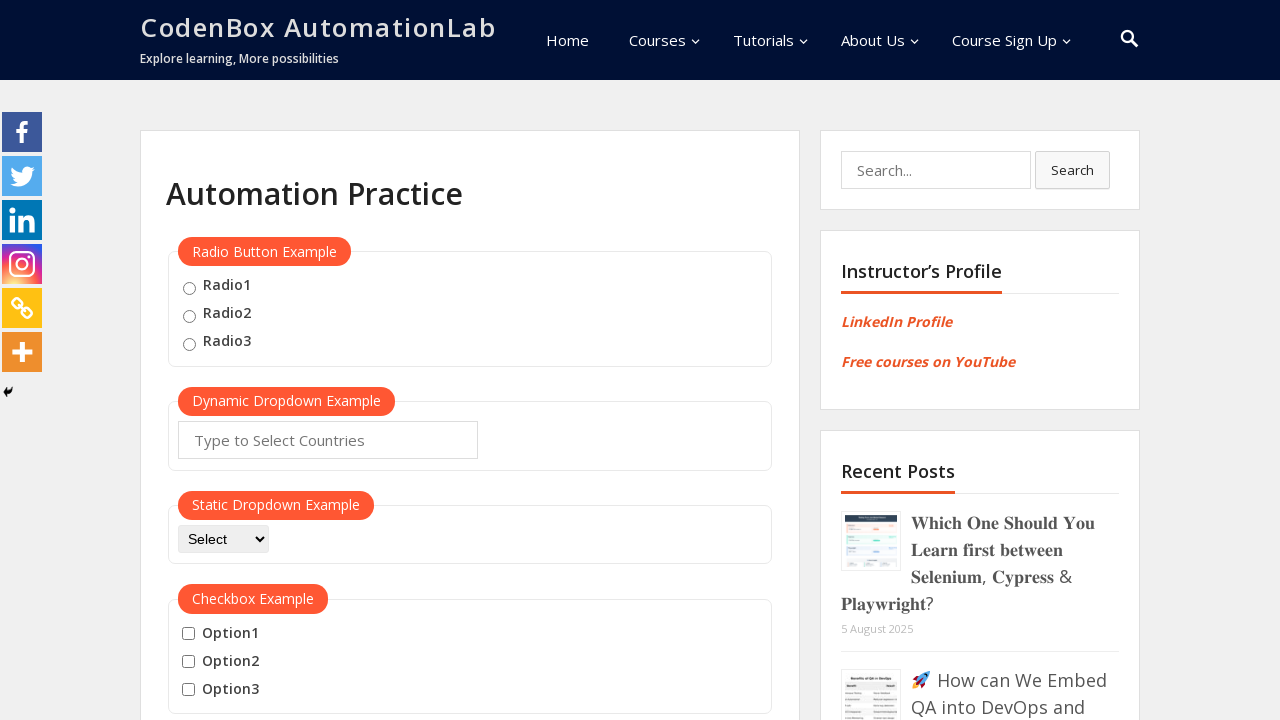

Clicked radio button at index 0 at (189, 288) on .radioButton >> nth=0
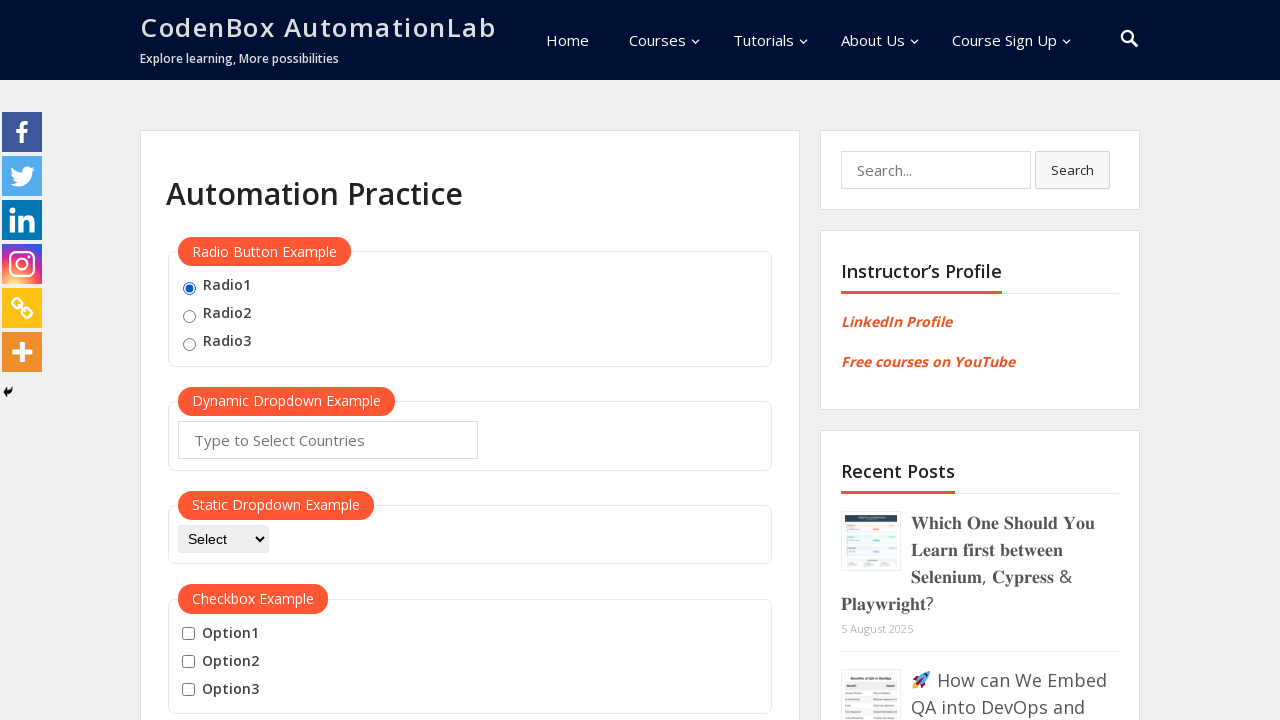

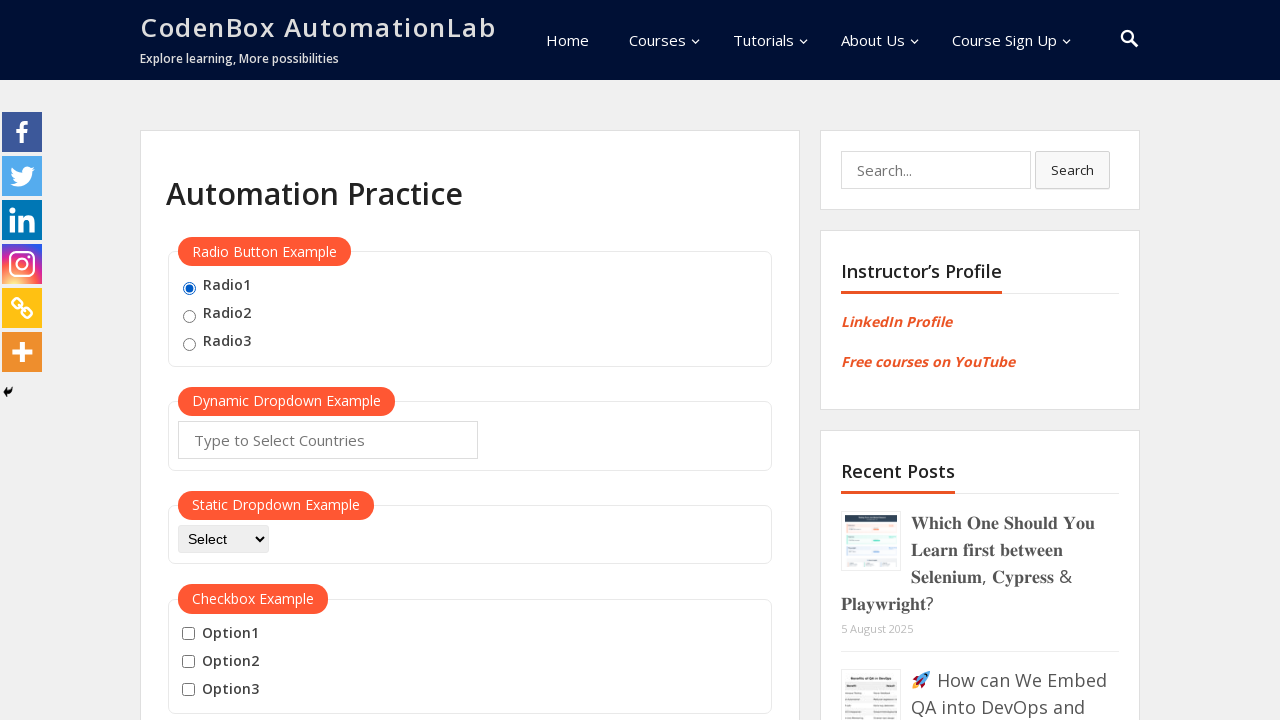